Navigates to a Vietnamese stock finance company listing page, scrolls to the bottom to load all content, and verifies that the data table with company information is displayed.

Starting URL: https://finance.vietstock.vn/doanh-nghiep-a-z?page=1

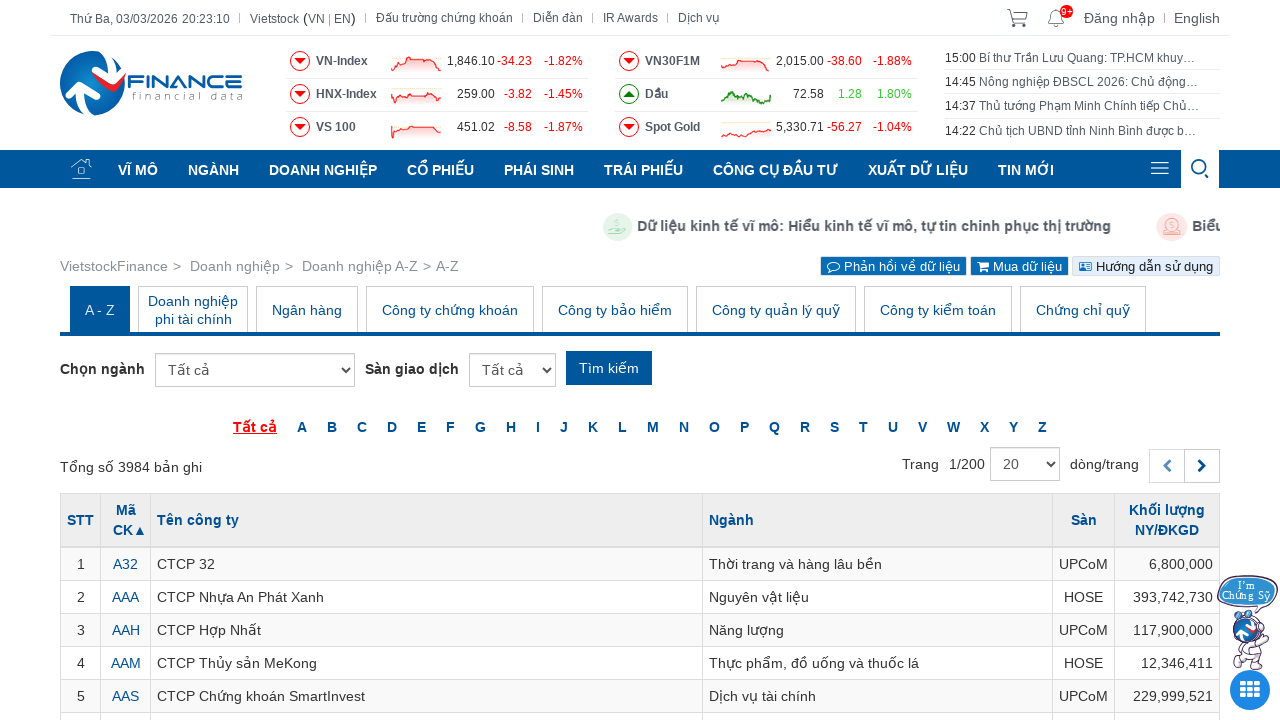

Evaluated initial page scroll height
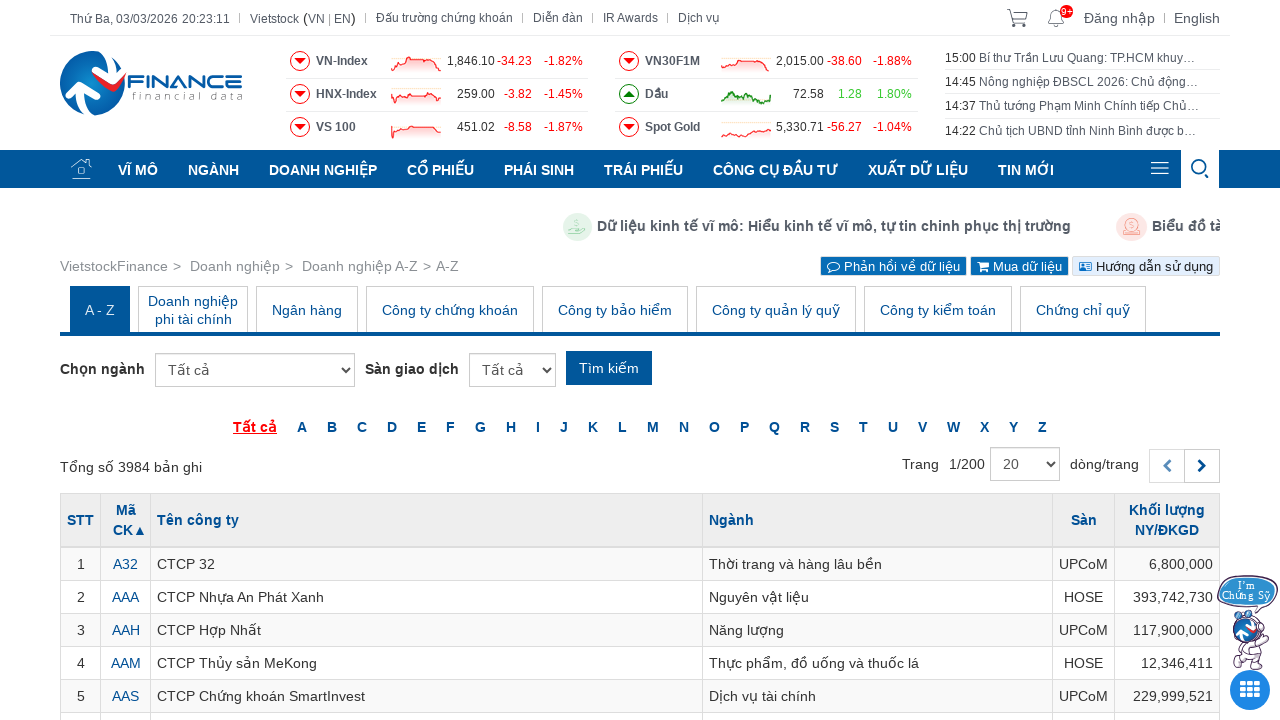

Scrolled to bottom of page
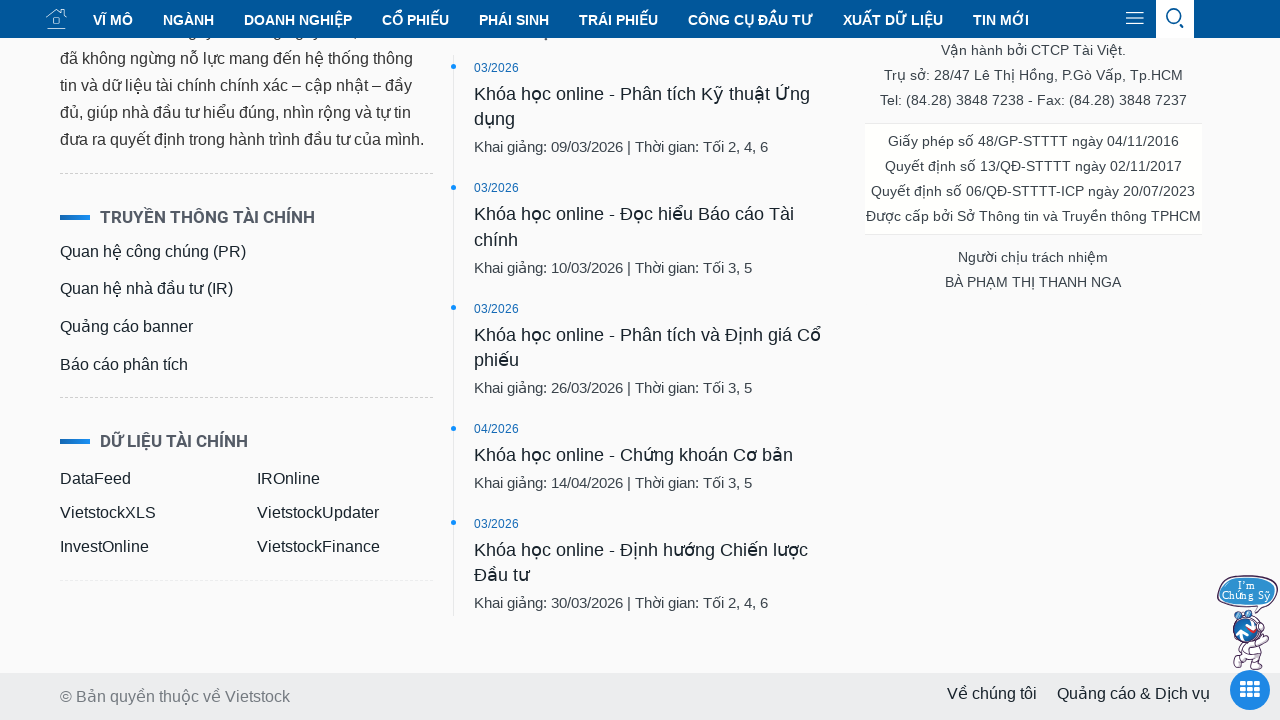

Waited 2 seconds for dynamic content to load
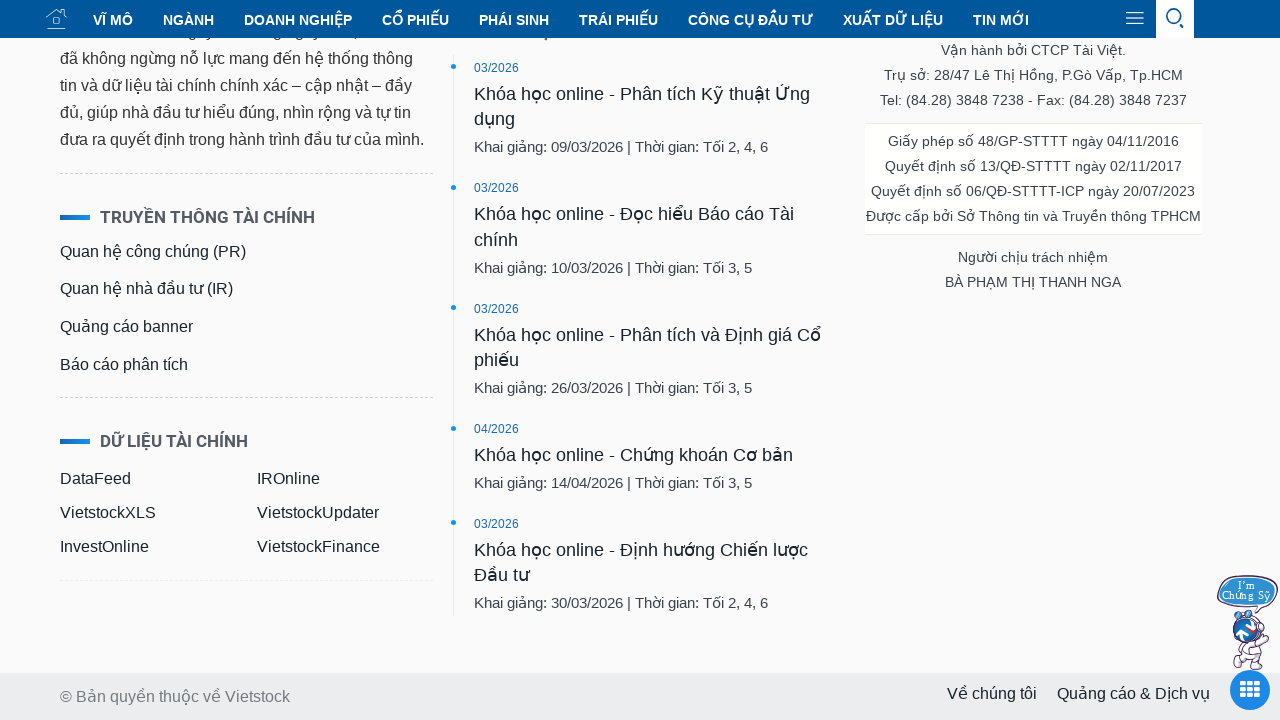

Evaluated new page scroll height
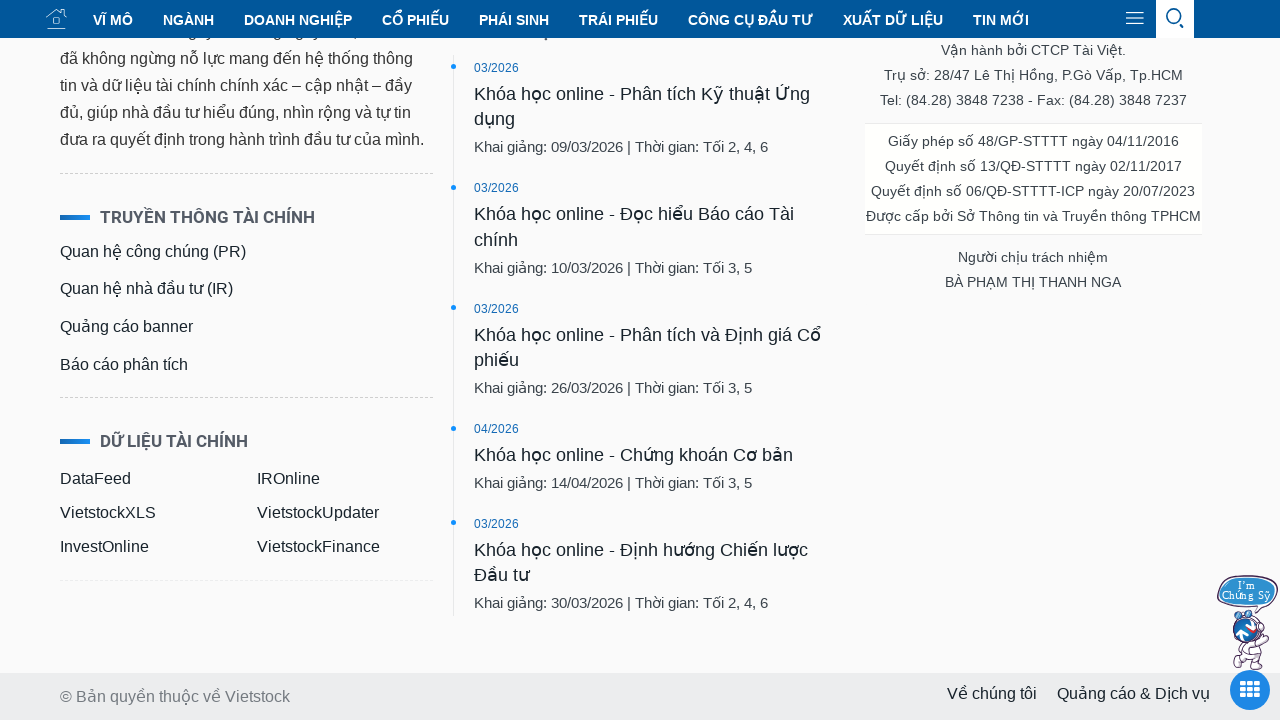

Scrolled to bottom of page
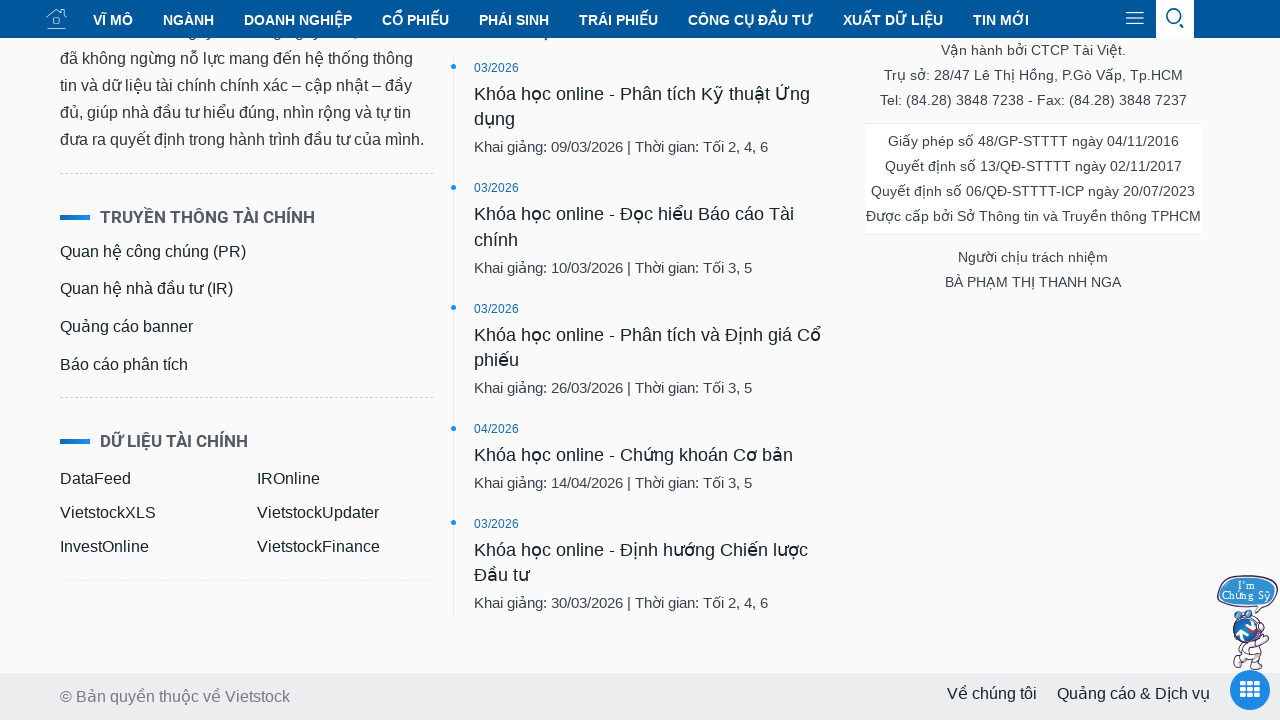

Waited 2 seconds for dynamic content to load
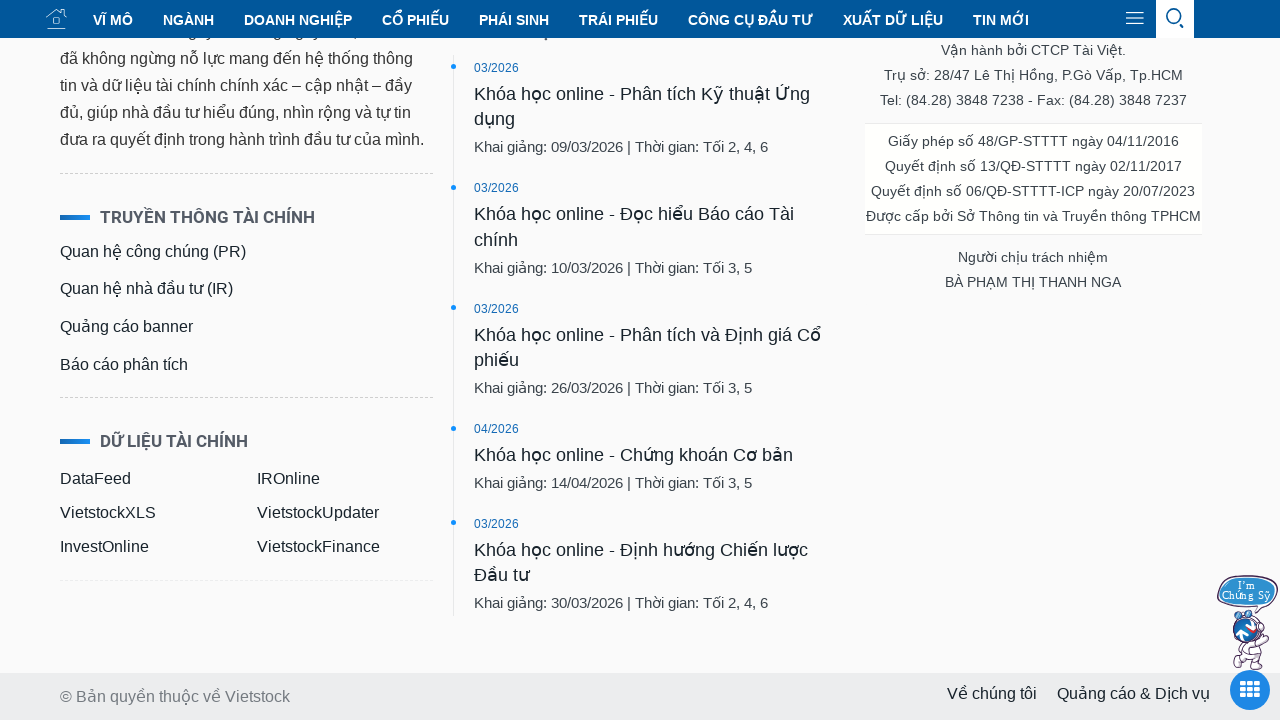

Evaluated new page scroll height
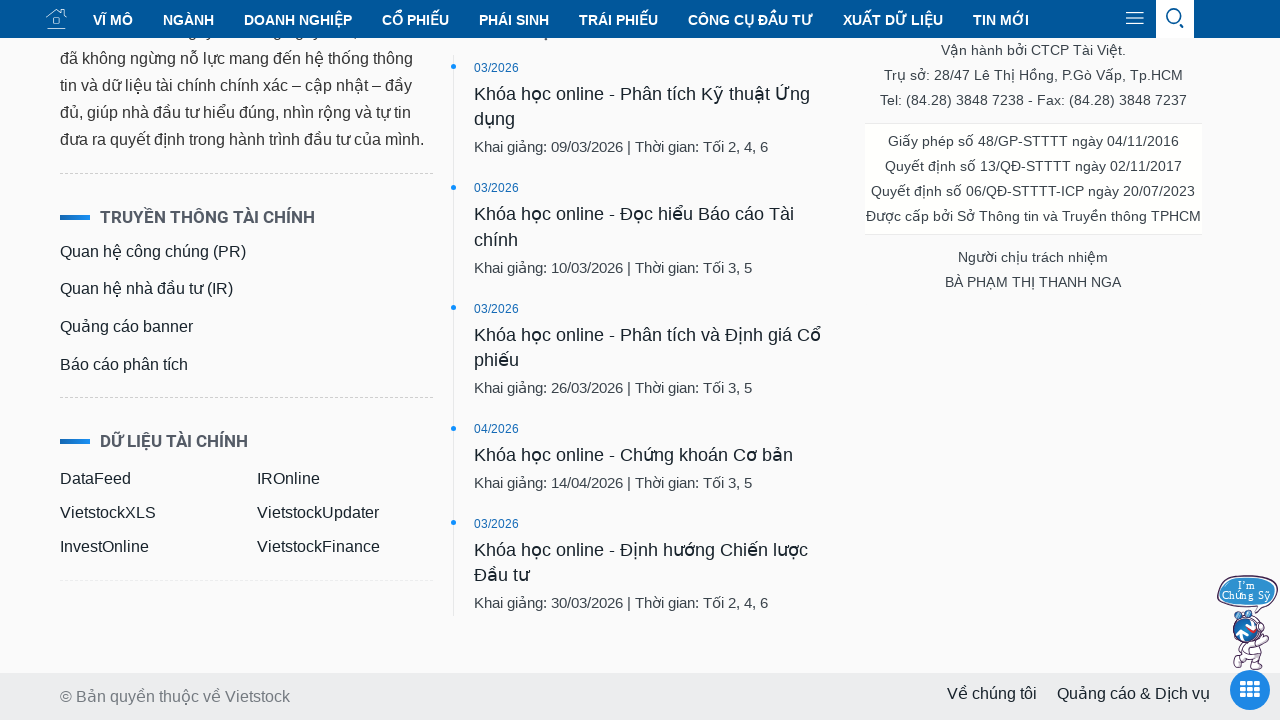

Company listing table loaded and visible
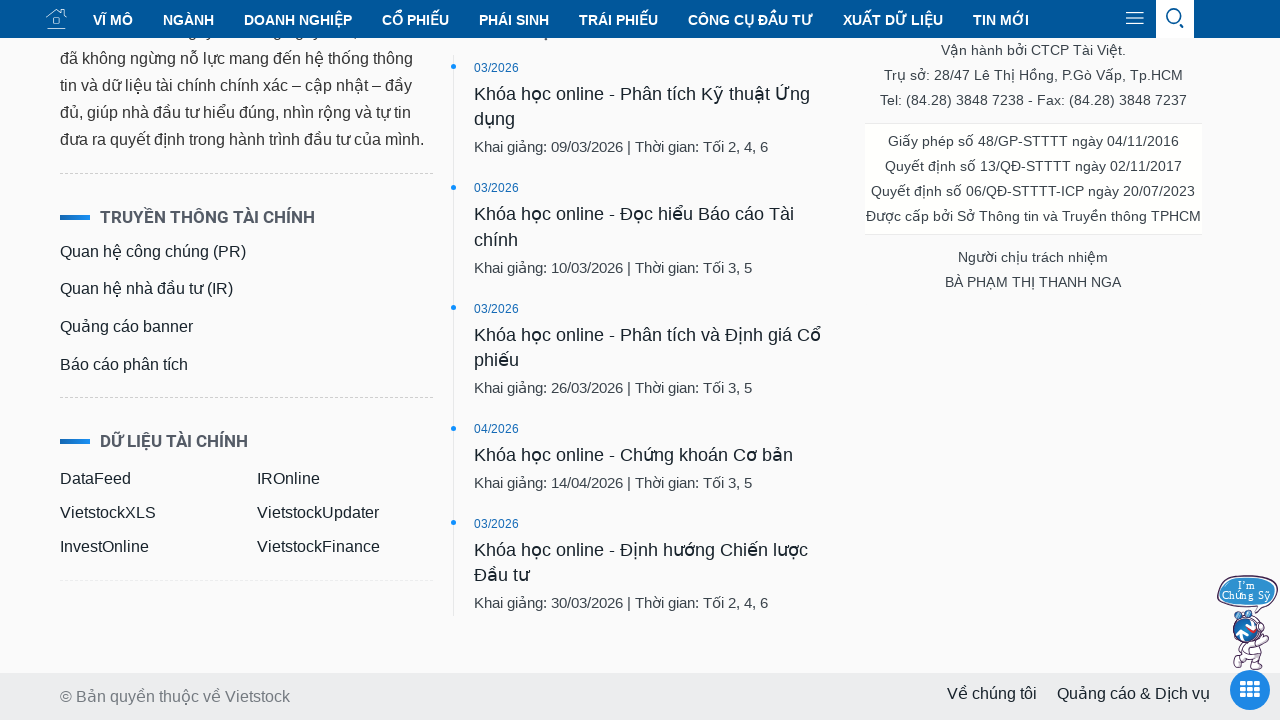

Table body rows loaded and verified
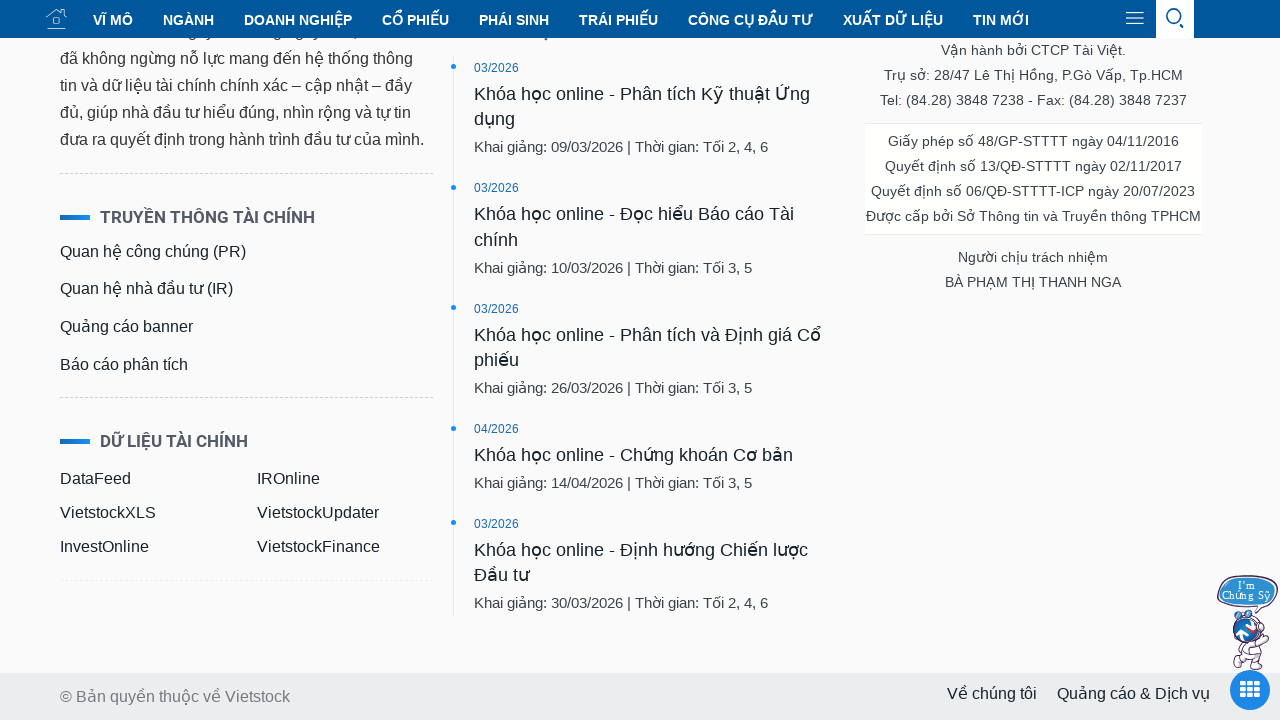

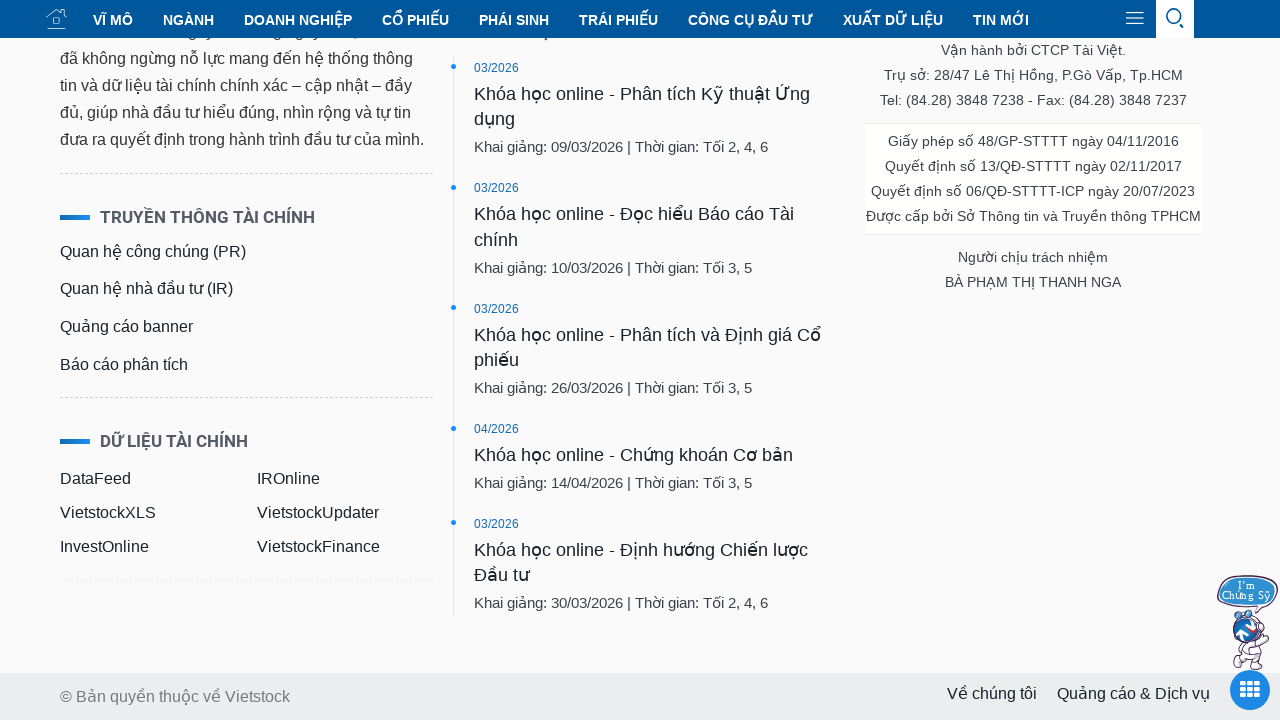